Tests checkbox functionality by verifying initial states of two checkboxes, clicking the first checkbox to select it, and clicking the second checkbox to deselect it, with assertions to verify state changes.

Starting URL: https://the-internet.herokuapp.com/checkboxes

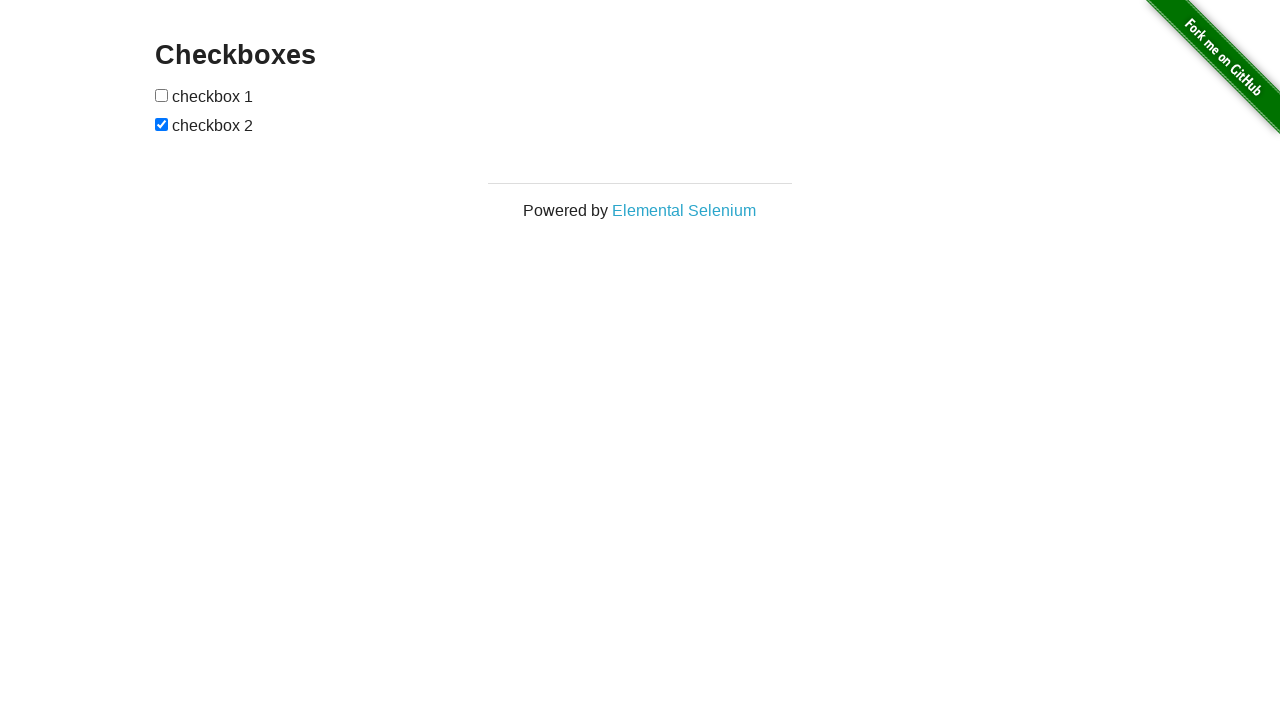

Located all checkbox elements on the page
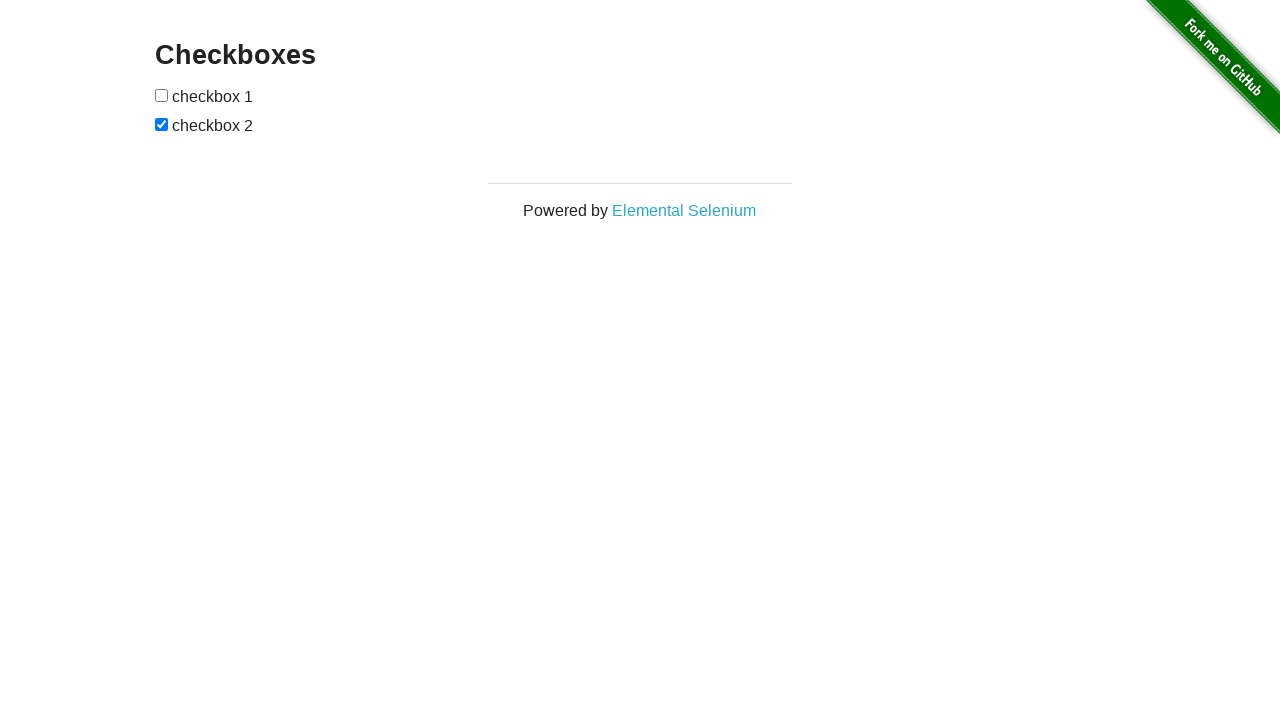

Verified first checkbox is not selected initially
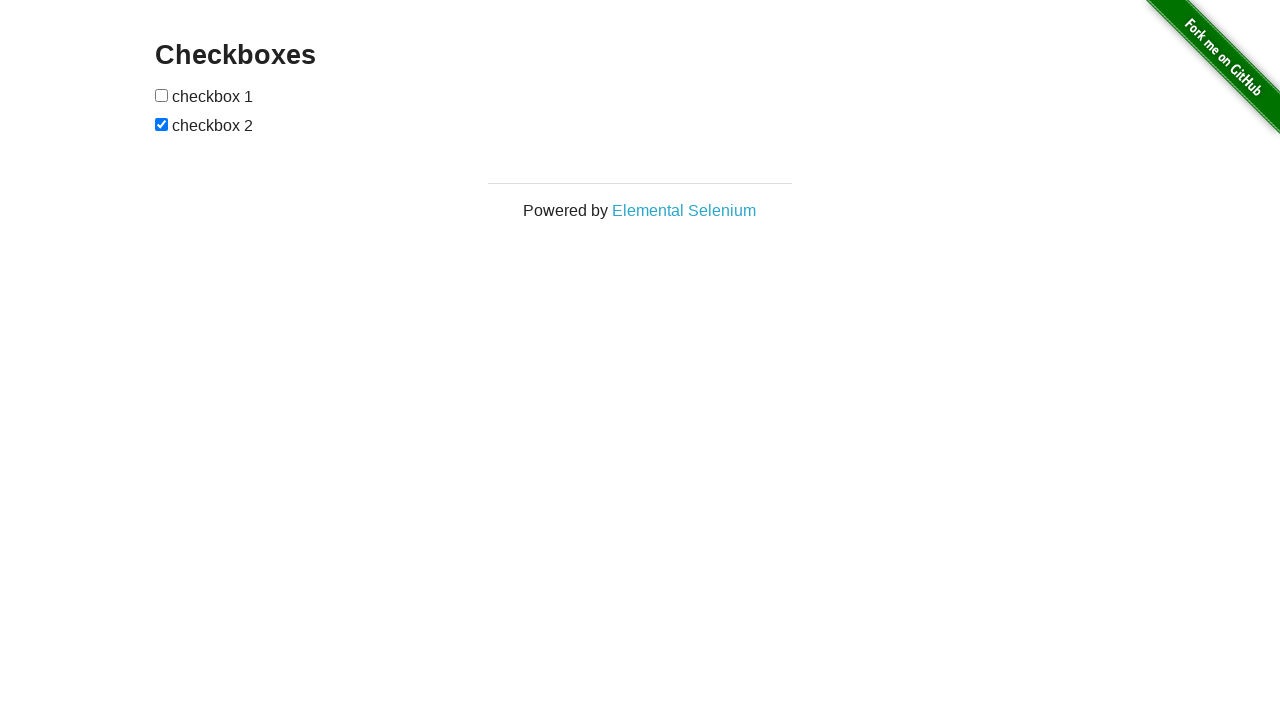

Clicked first checkbox to select it at (162, 95) on input[type='checkbox'] >> nth=0
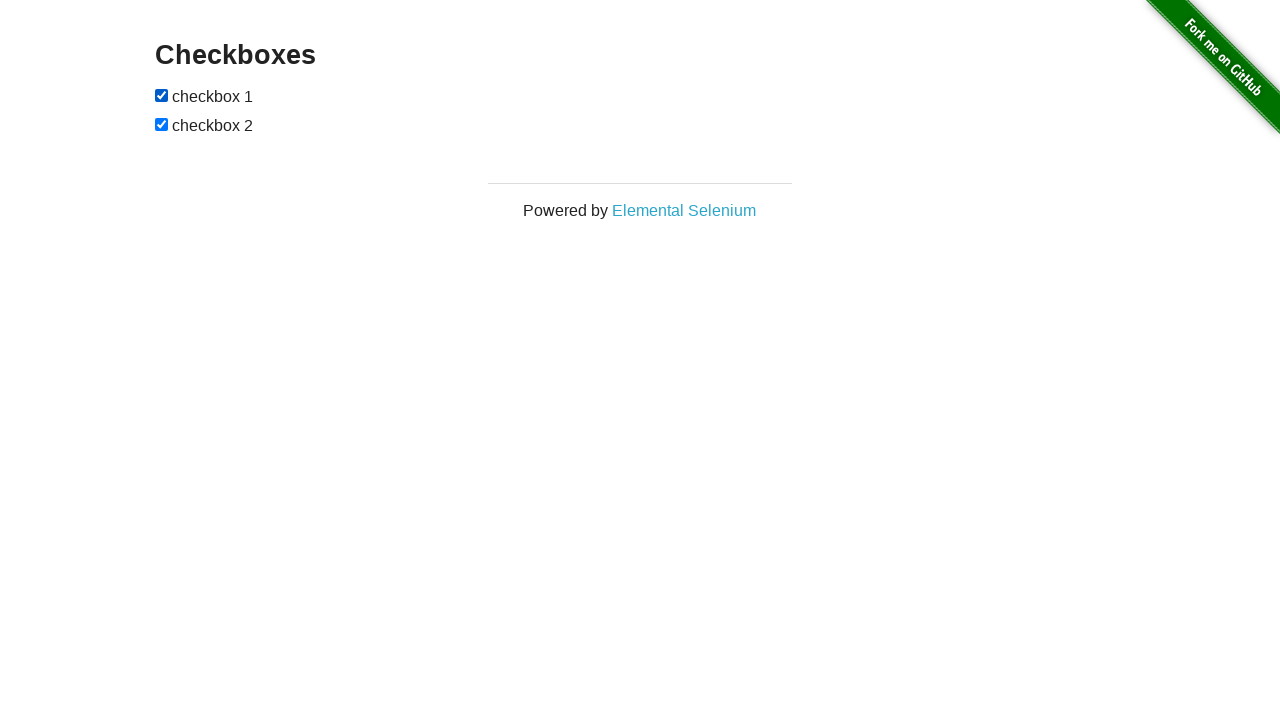

Verified first checkbox is now selected
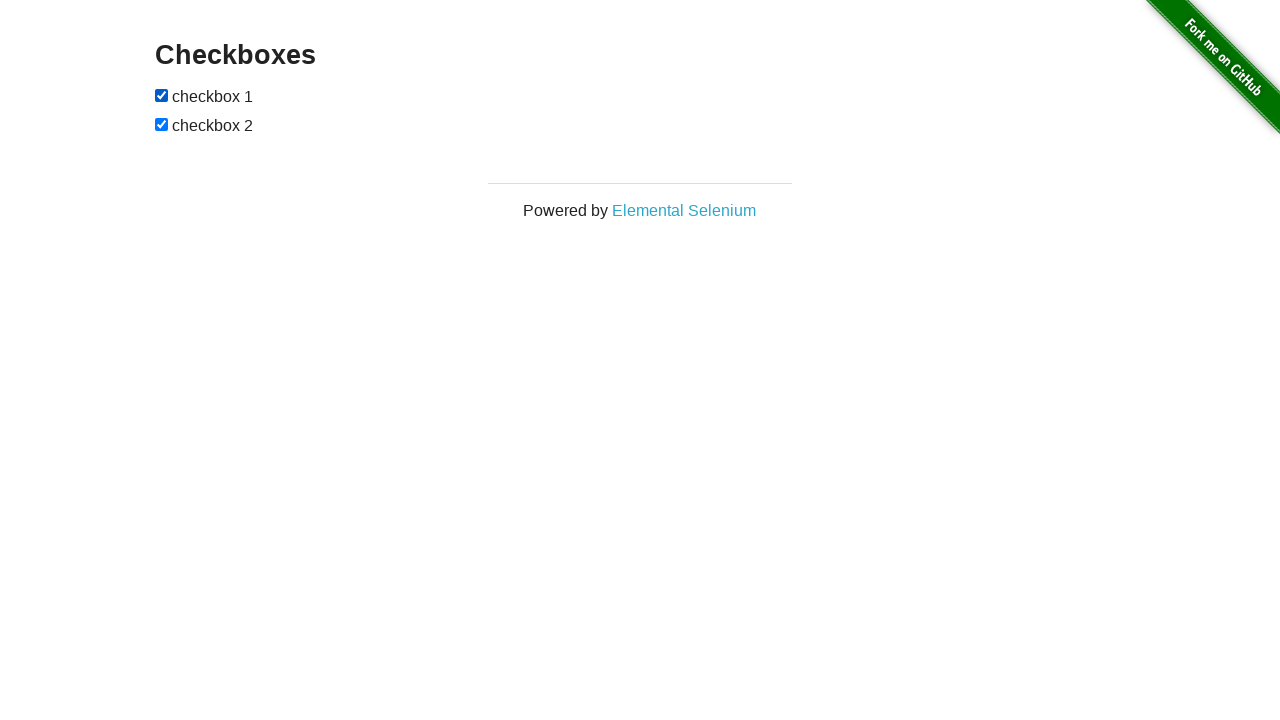

Verified second checkbox is selected initially
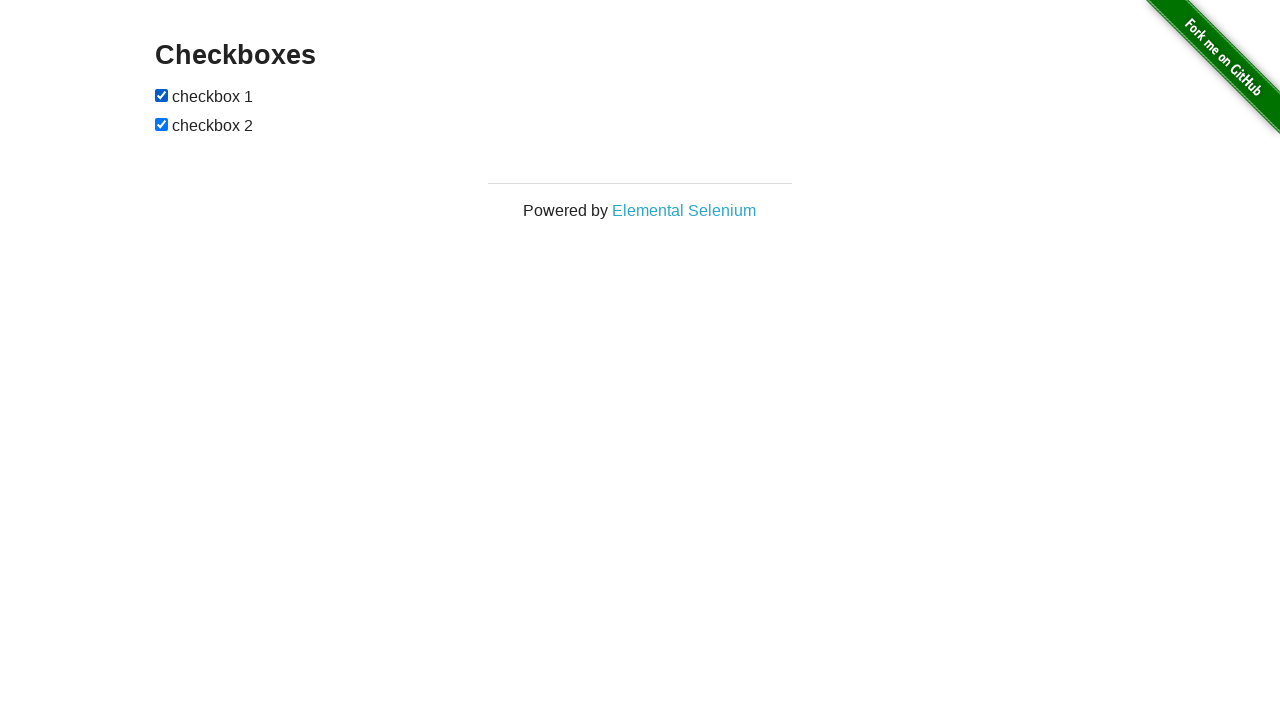

Clicked second checkbox to deselect it at (162, 124) on input[type='checkbox'] >> nth=1
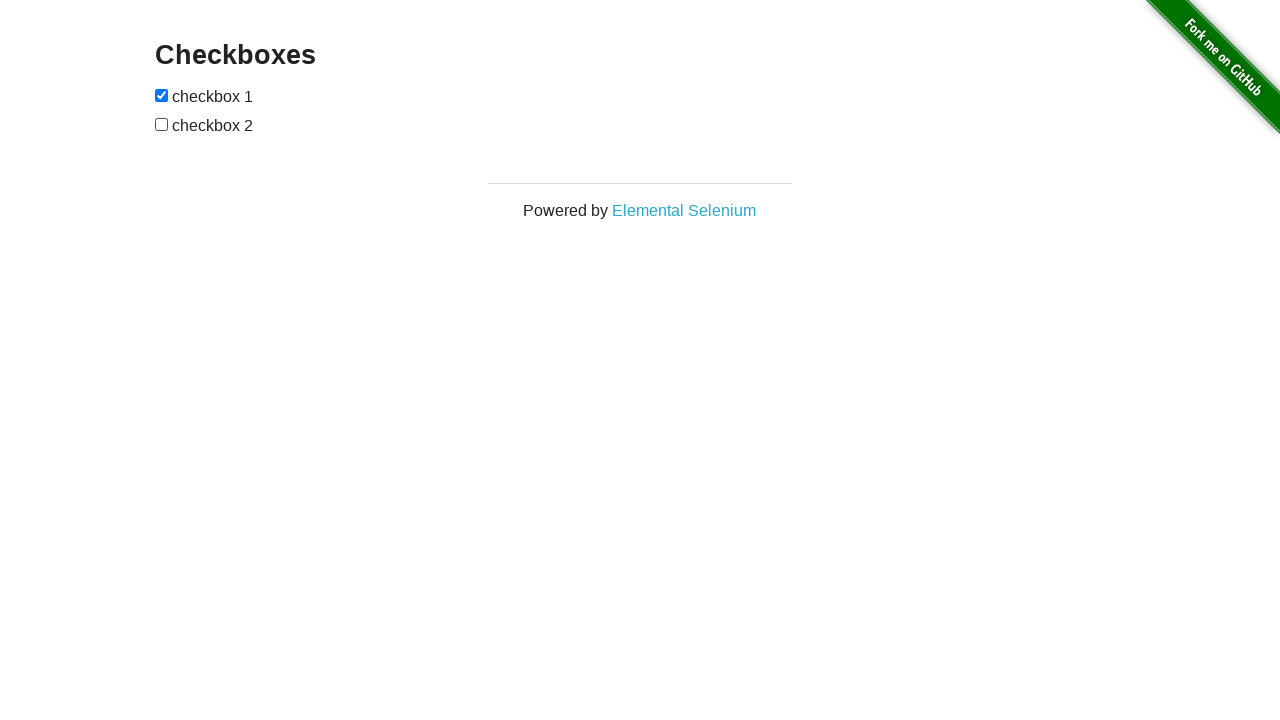

Verified second checkbox is now deselected
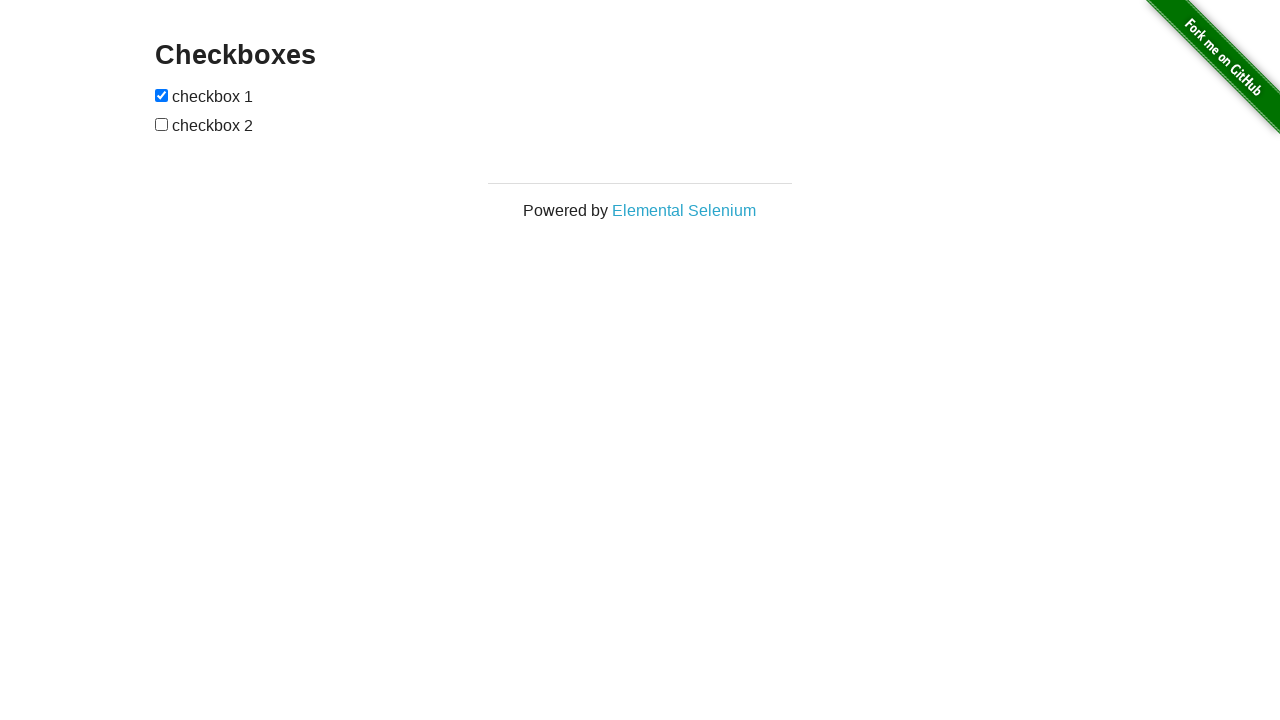

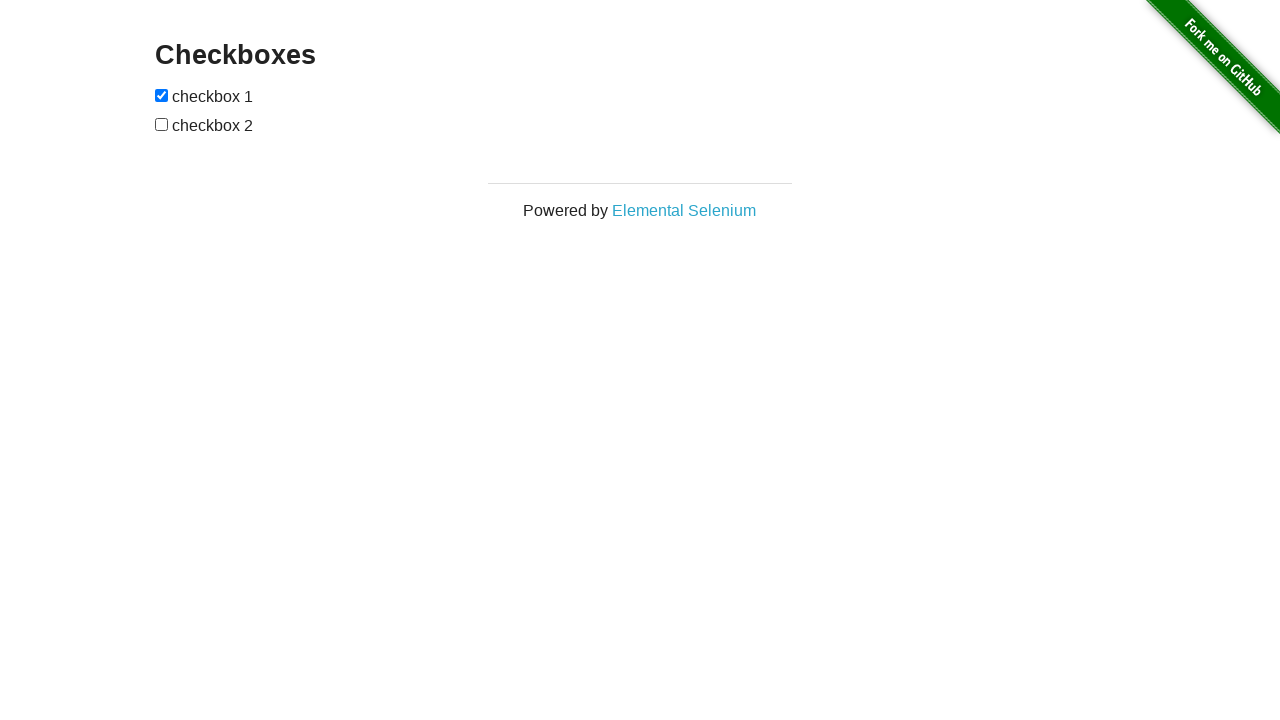